Tests the student registration form on demoqa.com by filling all fields (name, email, gender, mobile, date of birth, hobbies, file upload, address, state/city) and verifying the submitted data appears correctly in the results modal.

Starting URL: https://demoqa.com/automation-practice-form

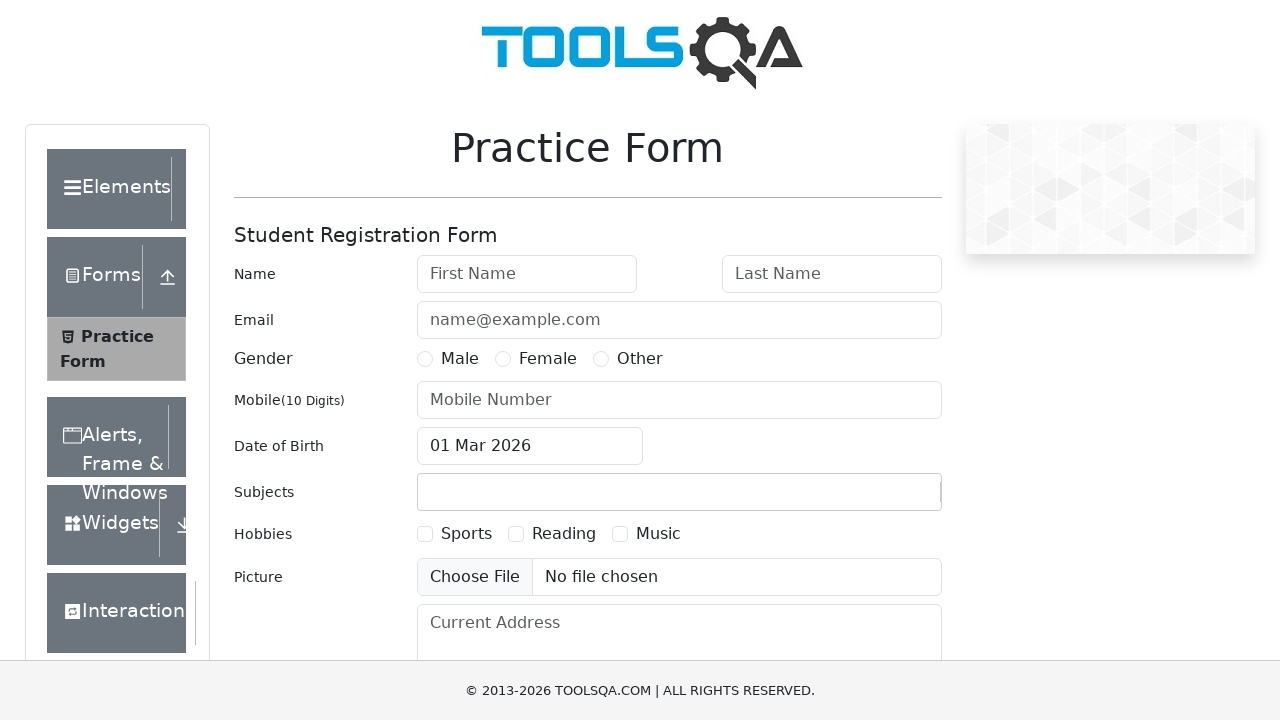

Filled first name field with 'Iuliia' on #firstName
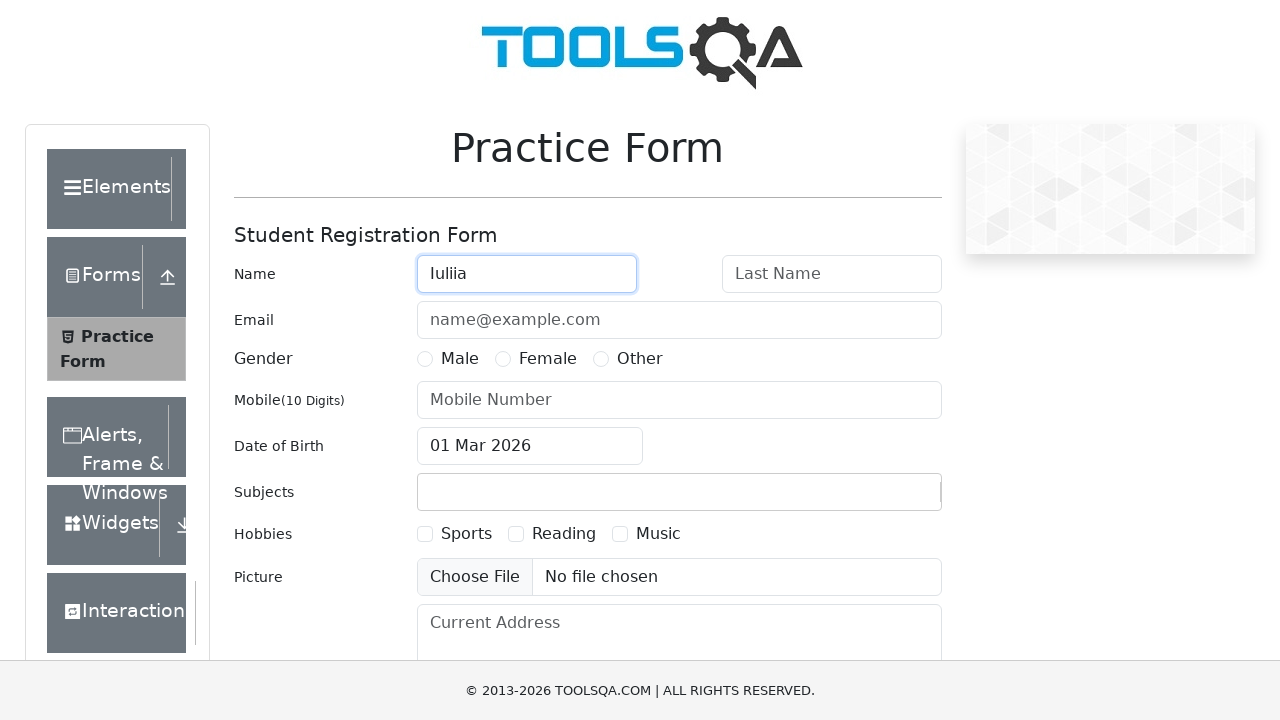

Filled last name field with 'Kudrina' on #lastName
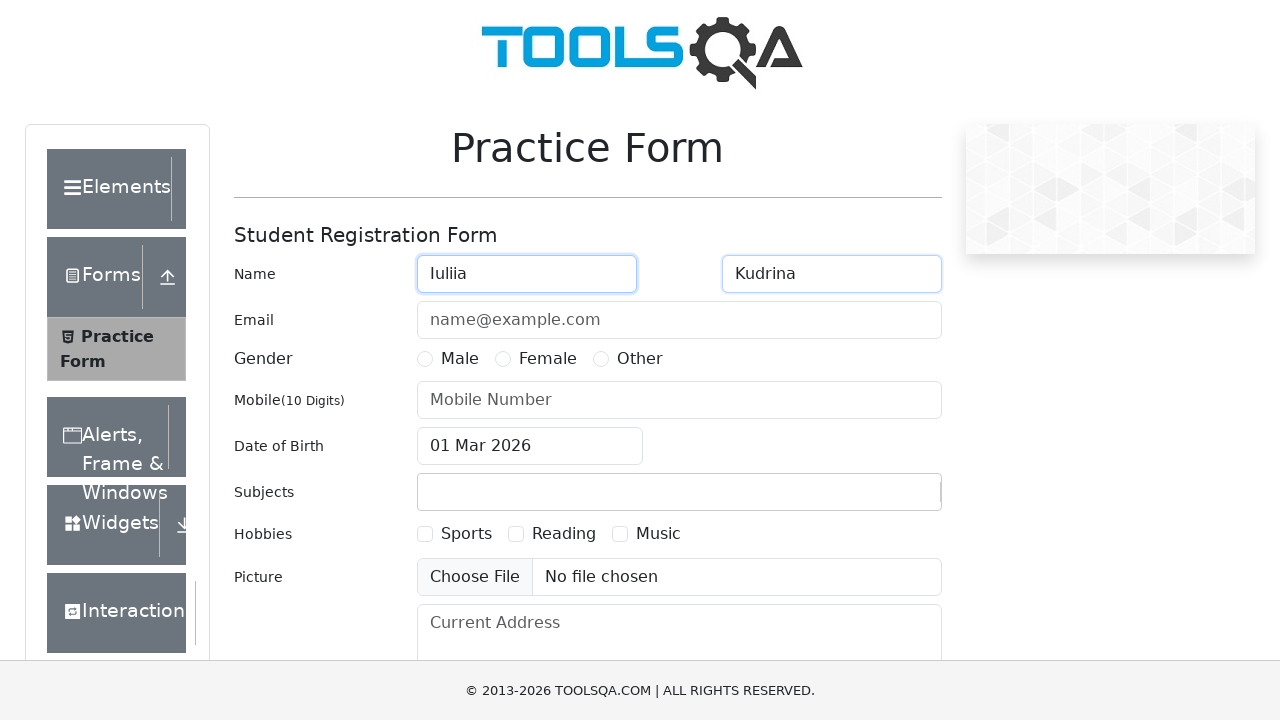

Filled email field with 'rrr@mail.com' on #userEmail
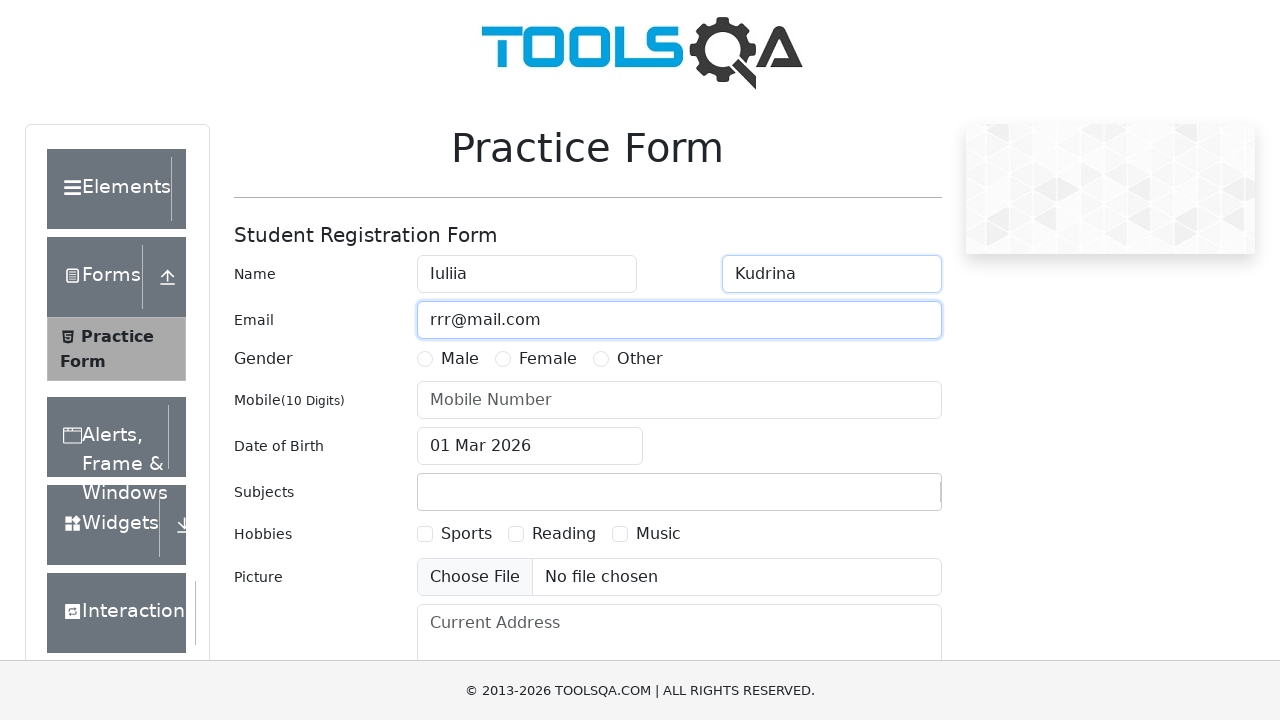

Selected 'Other' gender option at (640, 359) on label[for='gender-radio-3']
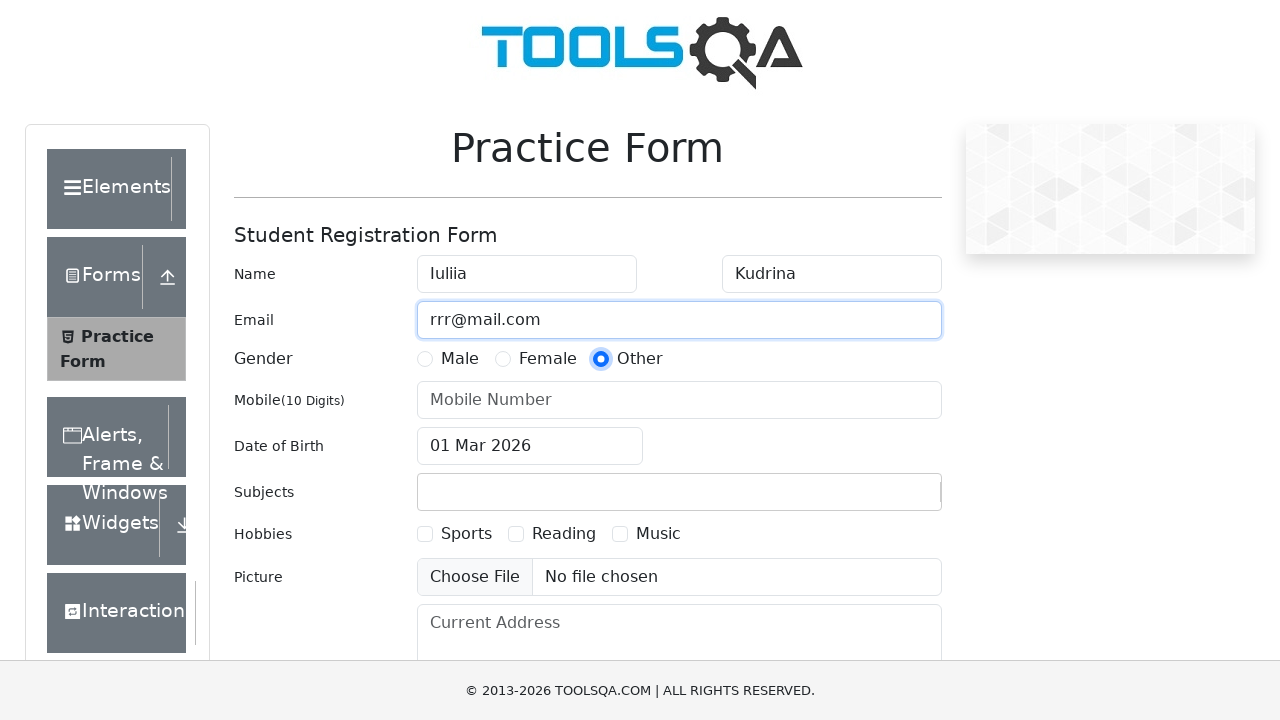

Filled mobile number field with '1234567890' on #userNumber
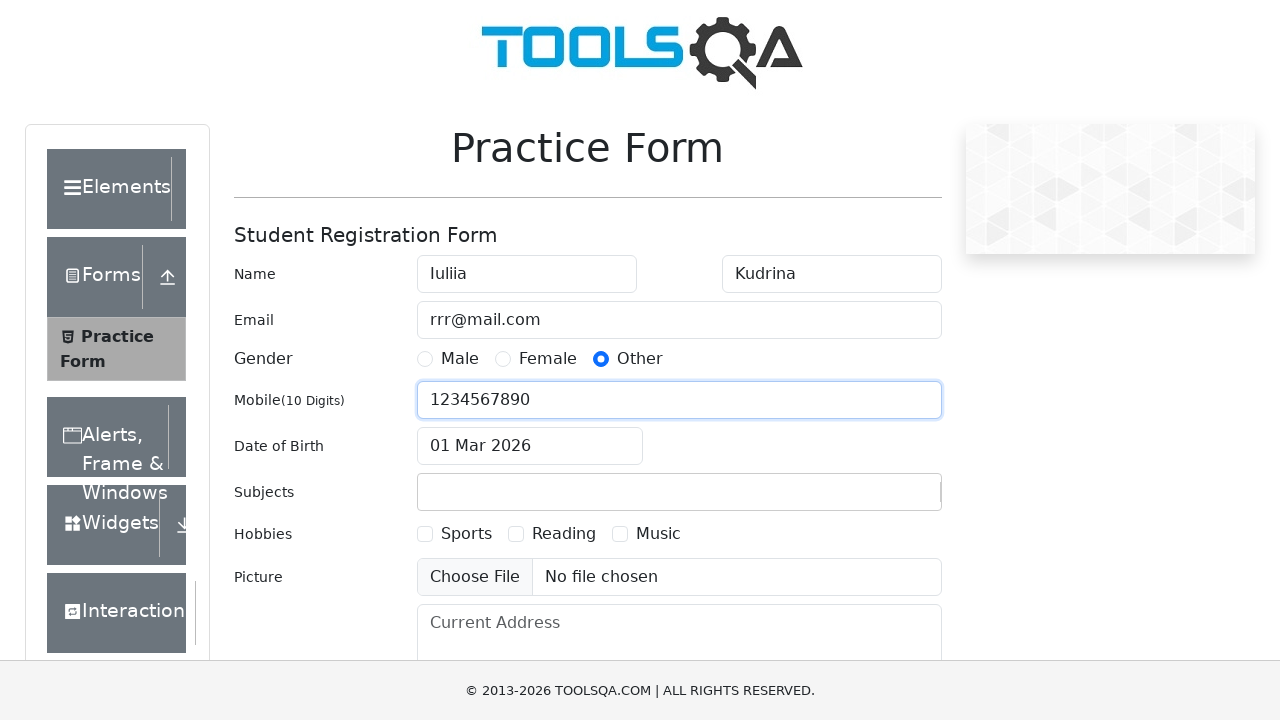

Clicked date of birth input to open date picker at (530, 446) on #dateOfBirthInput
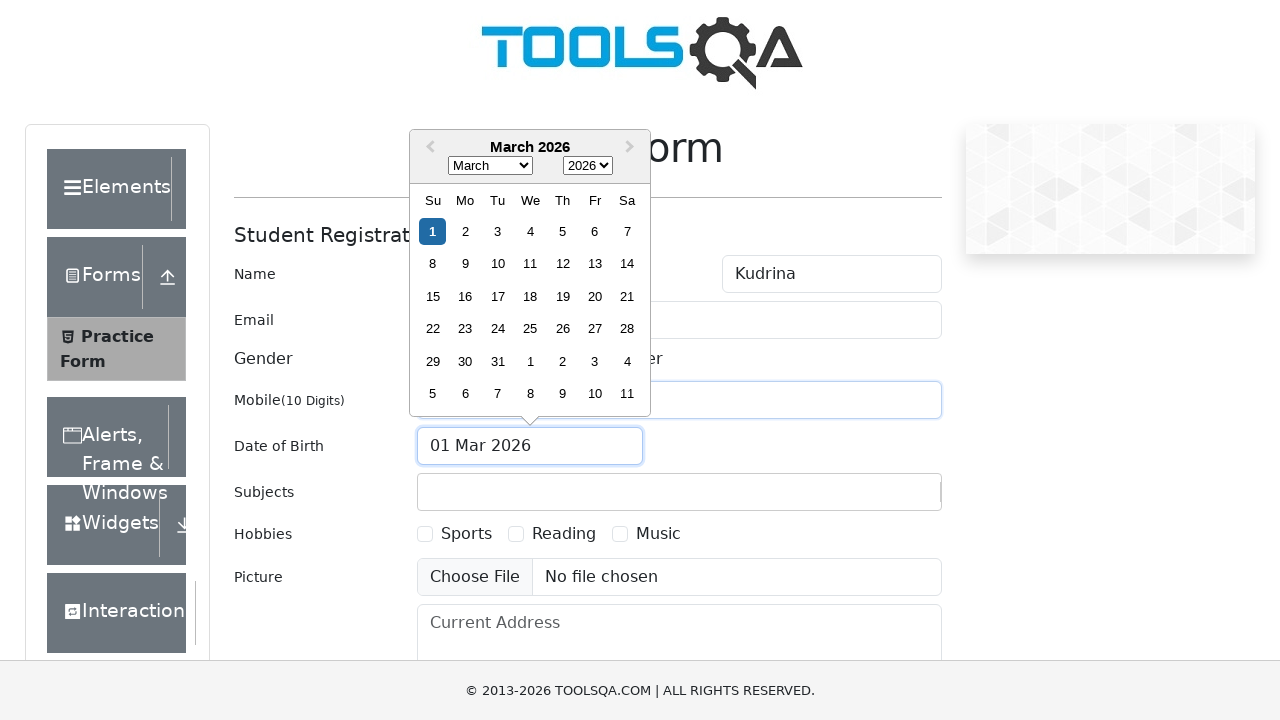

Selected June from month dropdown on .react-datepicker__month-select
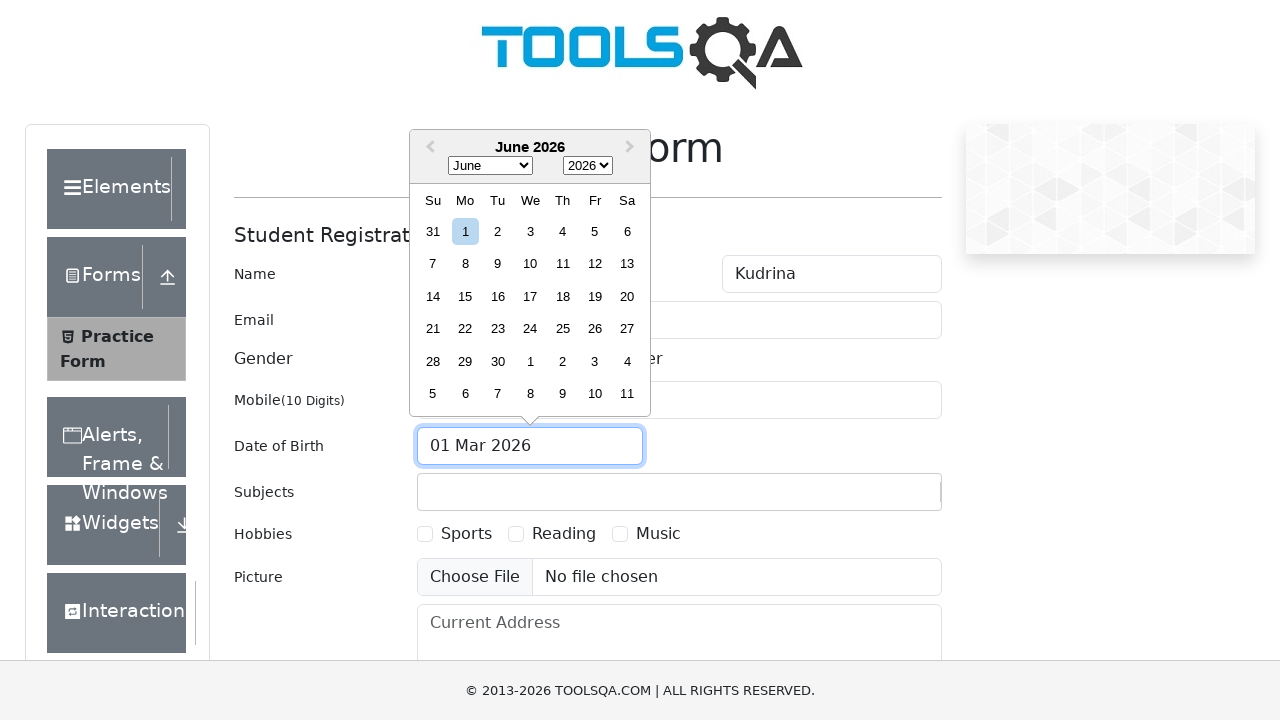

Selected 1997 from year dropdown on .react-datepicker__year-select
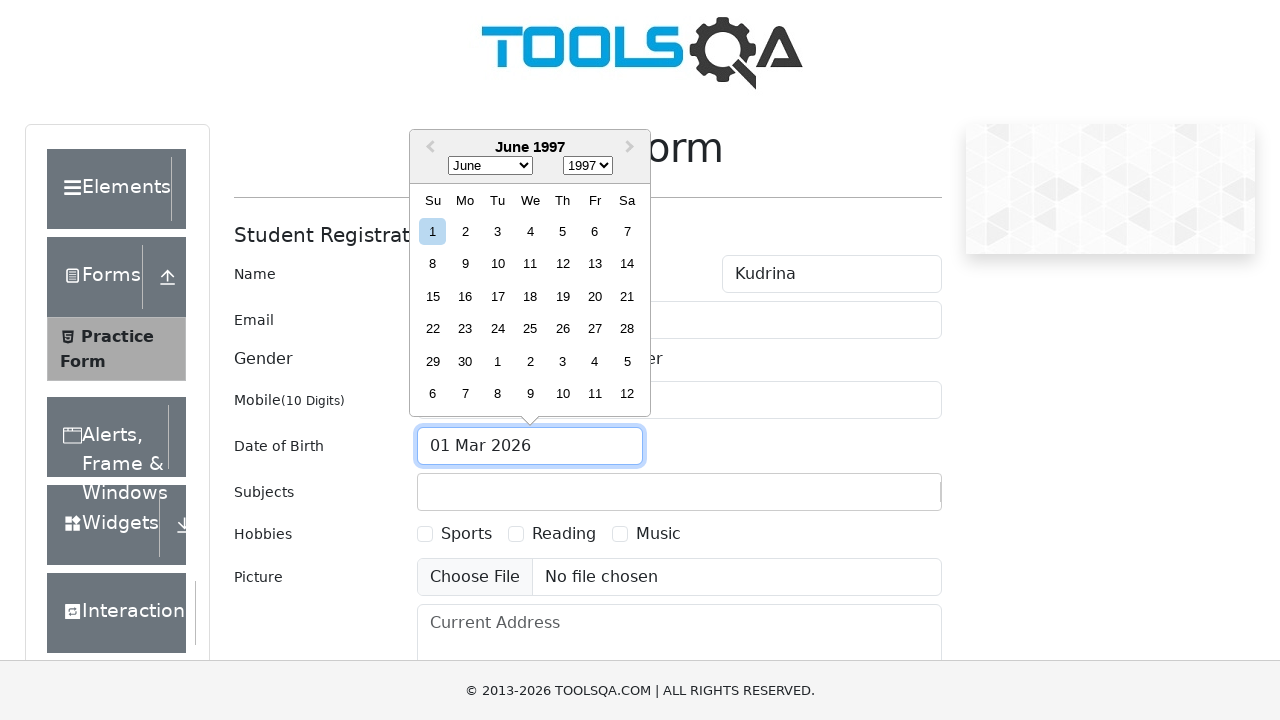

Selected day 15 from date picker at (433, 296) on .react-datepicker__day--015:not(.react-datepicker__day--outside-month)
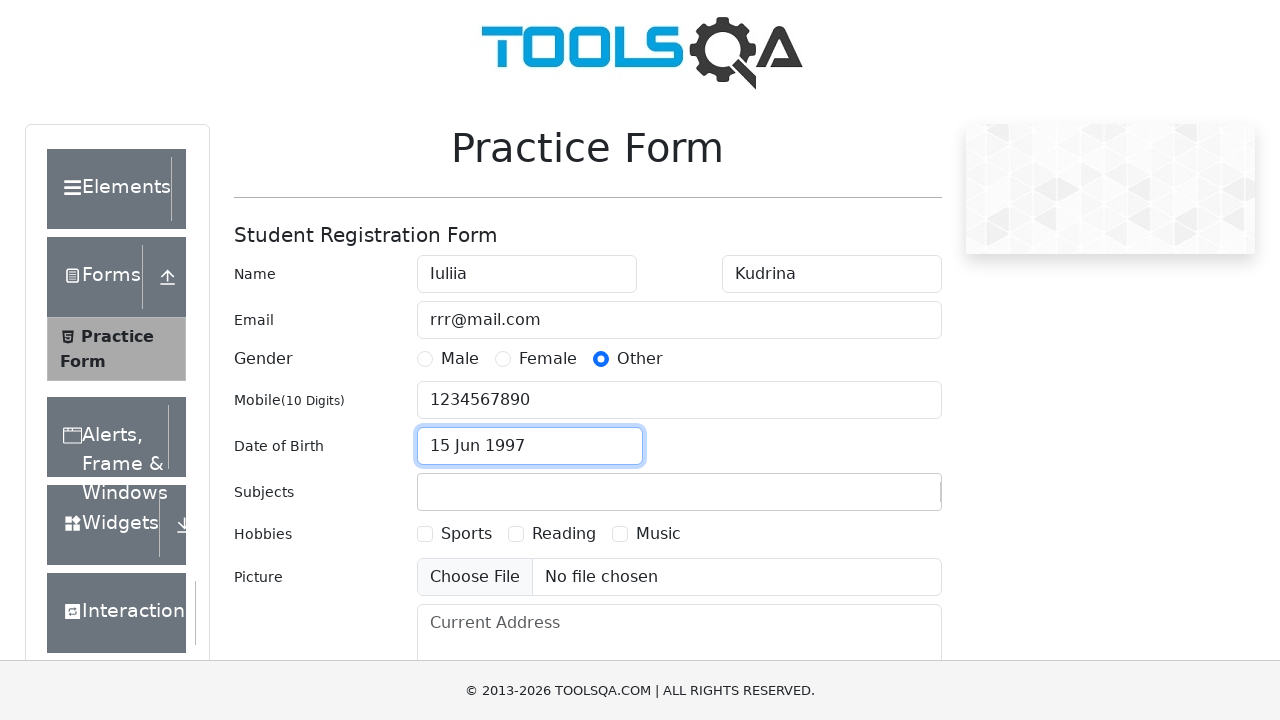

Selected 'Music' hobby checkbox at (658, 534) on label[for='hobbies-checkbox-3']
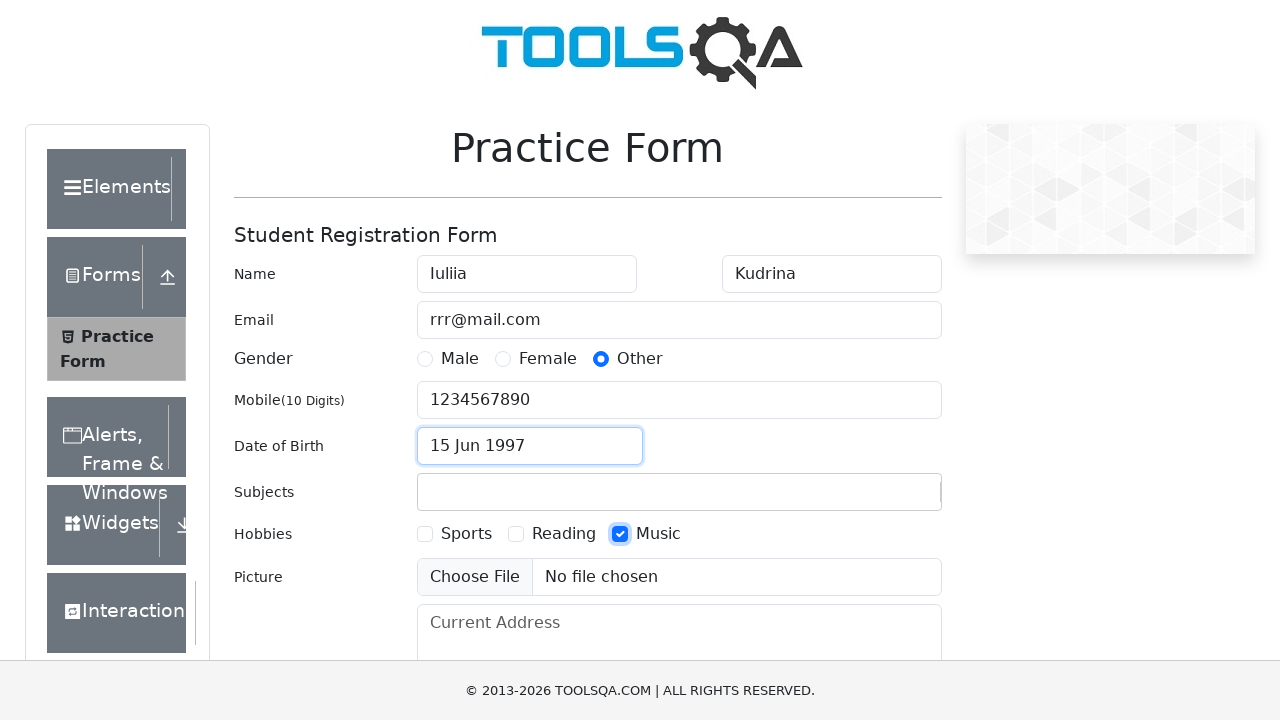

Filled current address field with 'My address' on #currentAddress
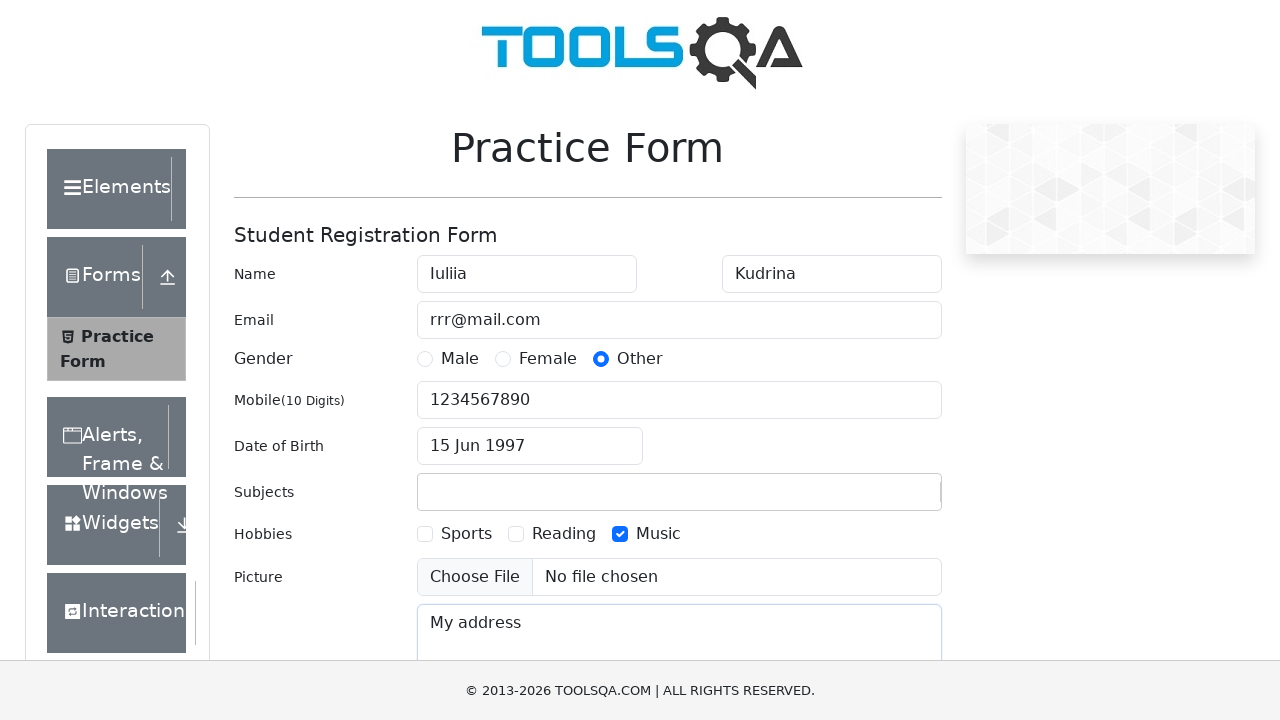

Scrolled down to bottom of page to ensure visibility of state/city fields
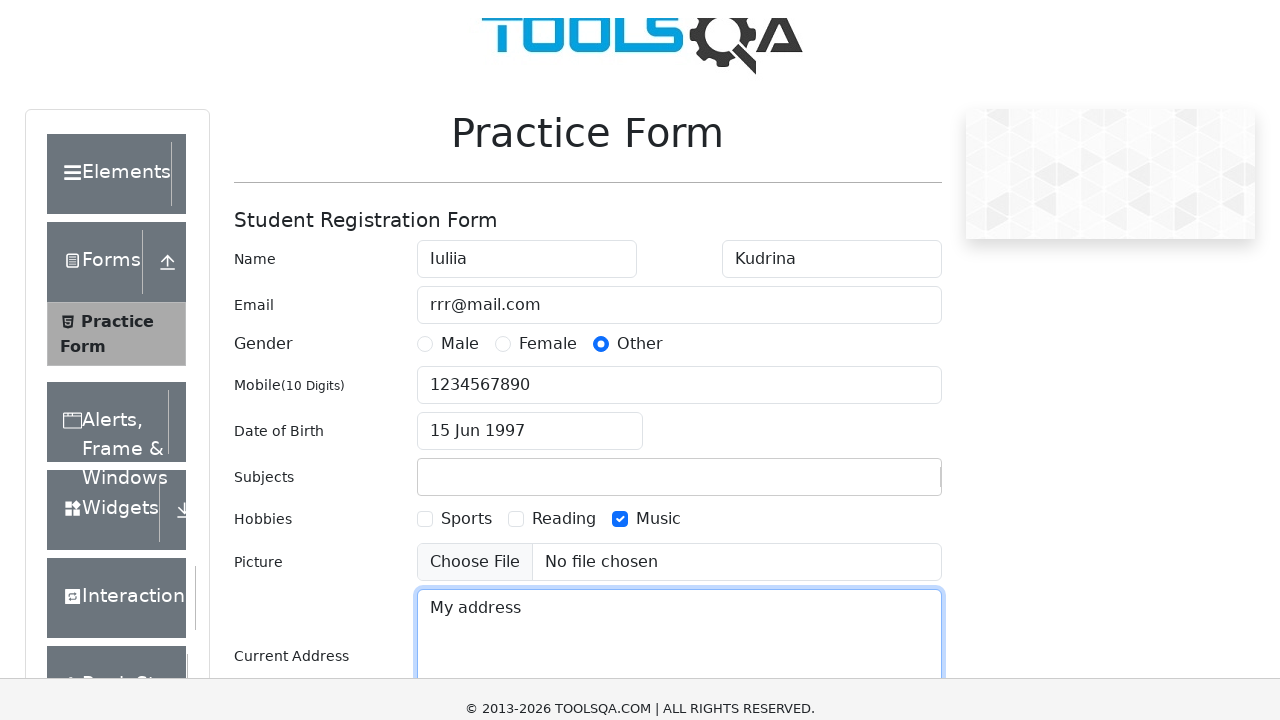

Clicked state dropdown to open options at (527, 437) on #state
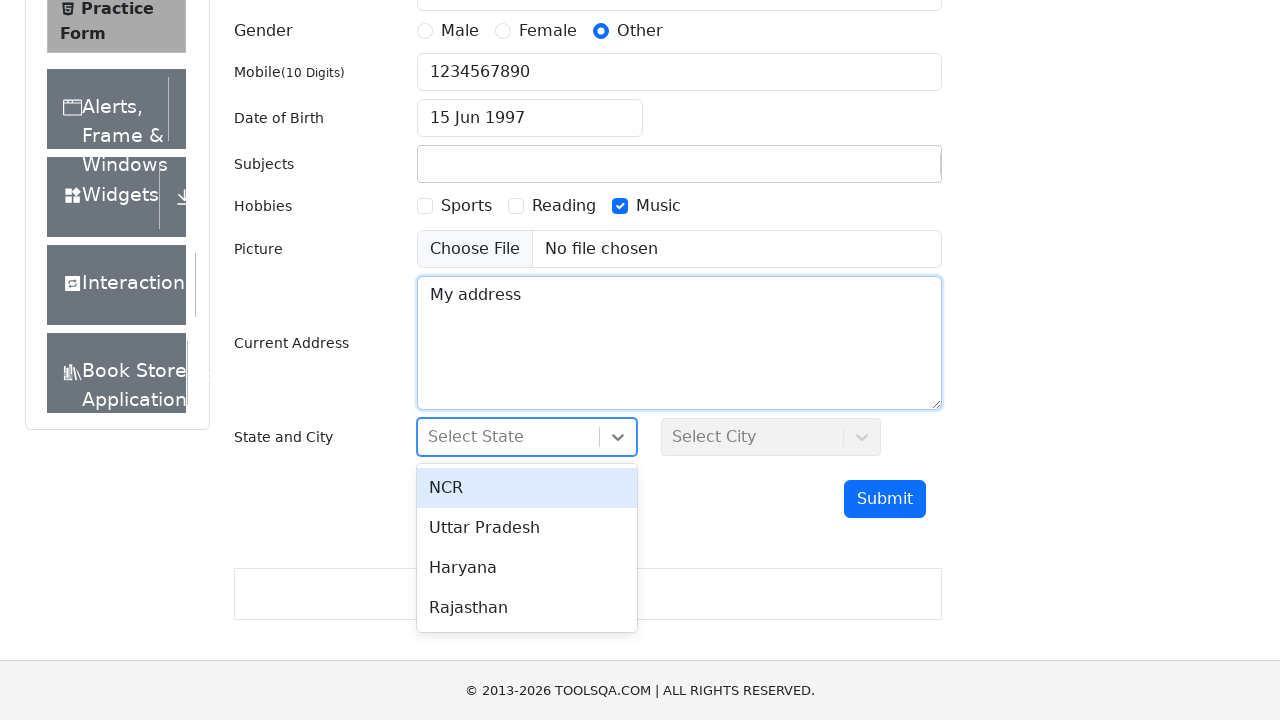

Selected NCR state from dropdown at (527, 488) on #react-select-3-option-0
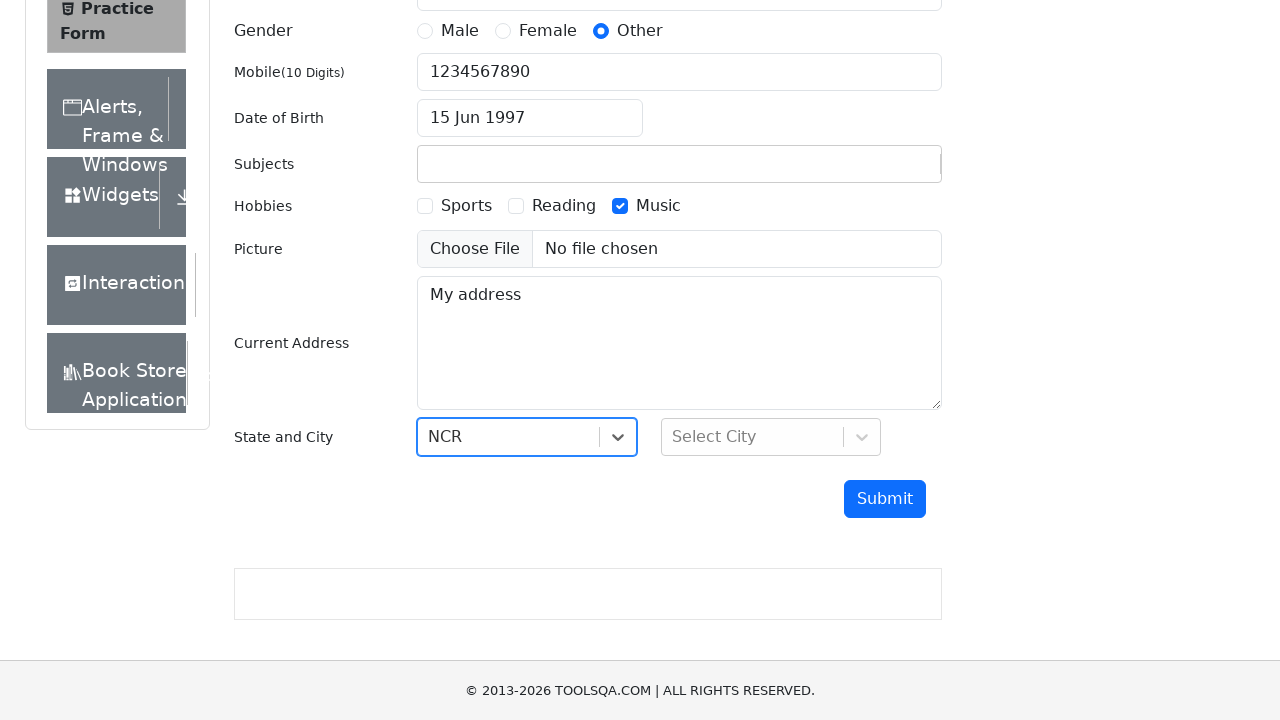

Clicked city dropdown to open options at (771, 437) on #city
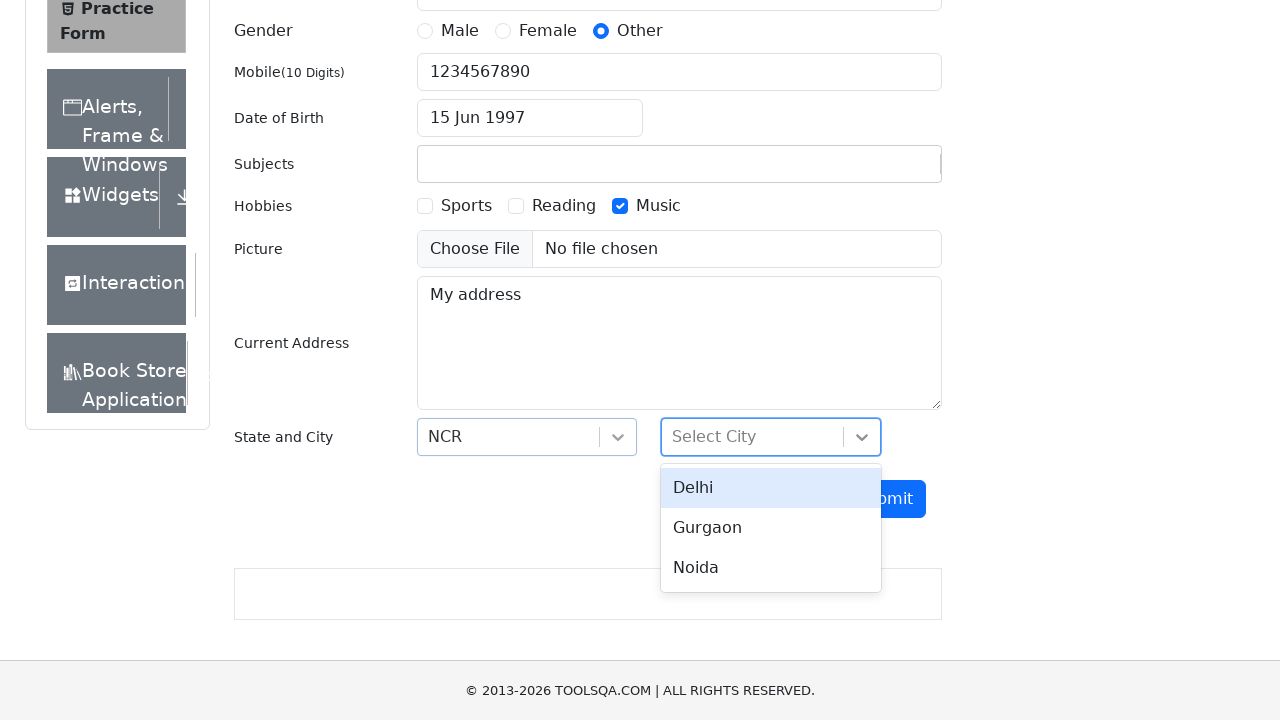

Selected Delhi city from dropdown at (771, 488) on #react-select-4-option-0
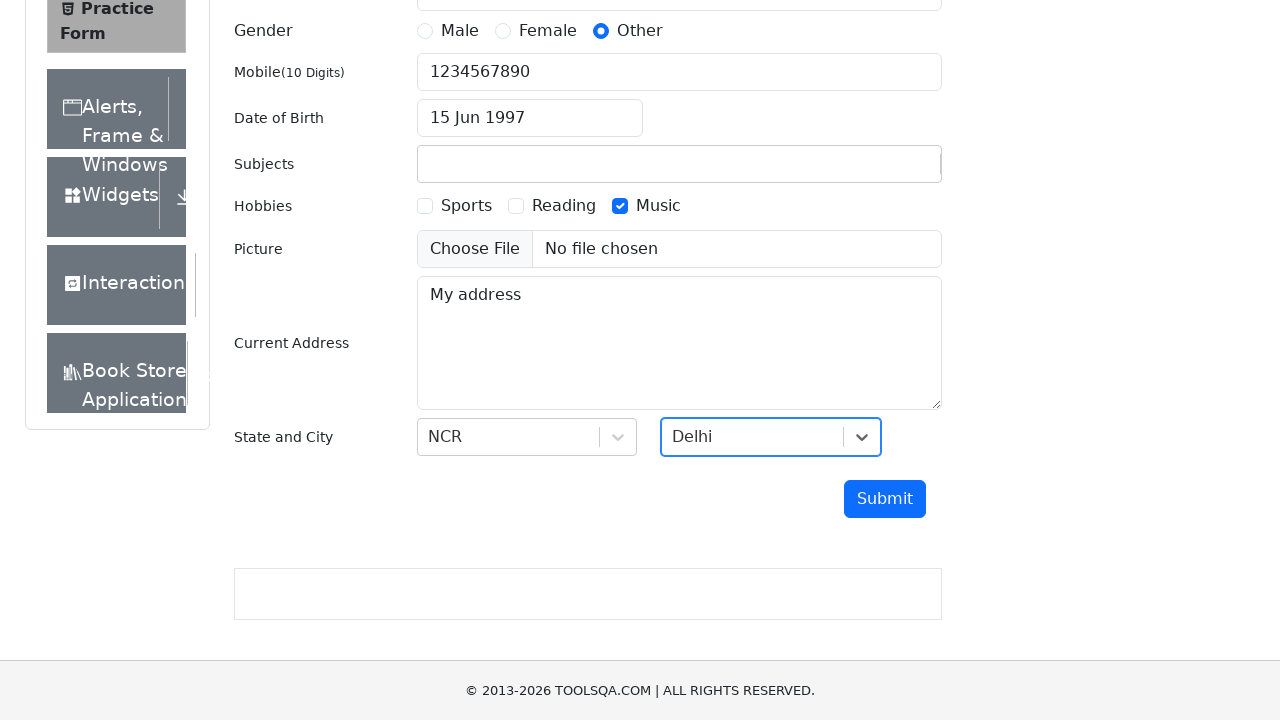

Clicked submit button to submit the registration form at (885, 499) on #submit
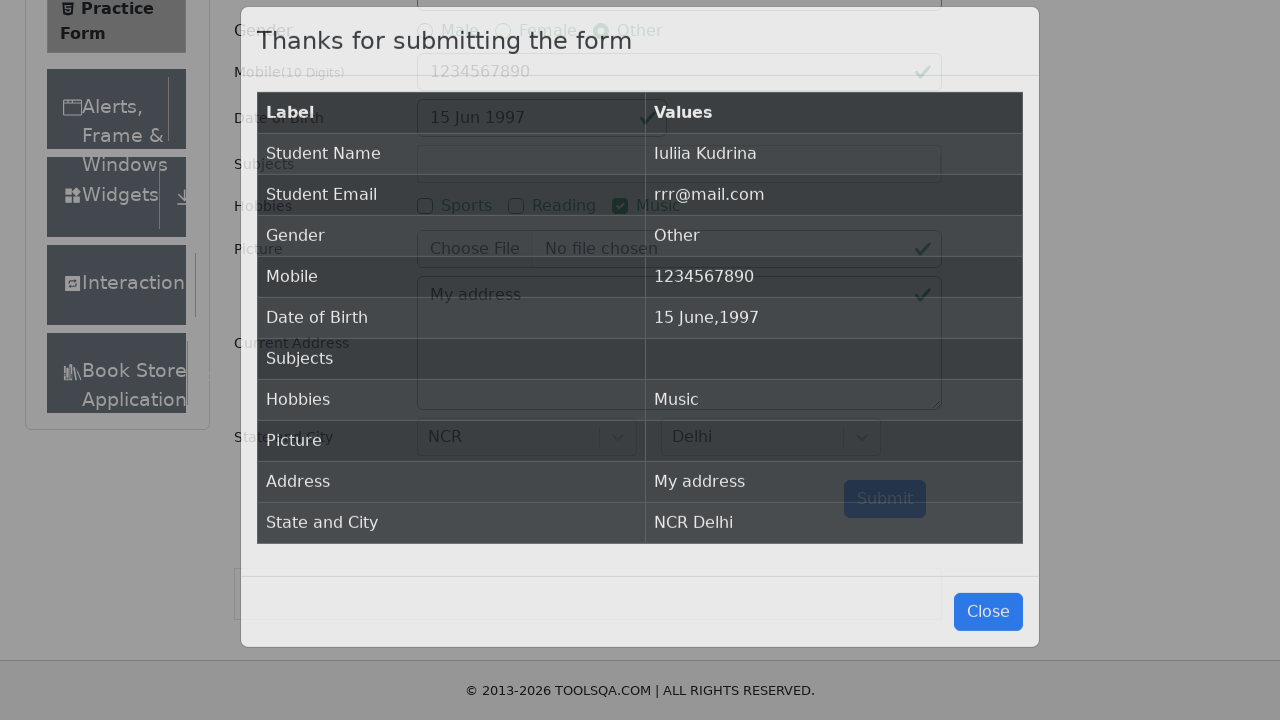

Results modal appeared after form submission
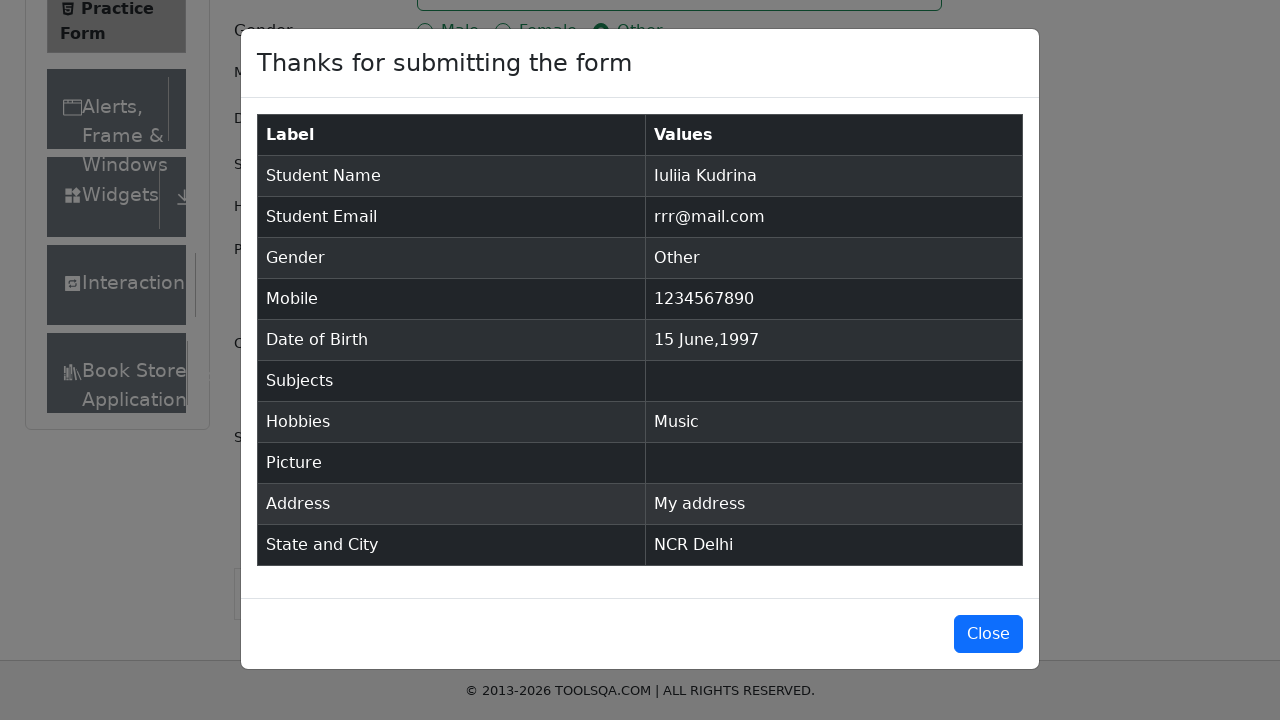

Verified that submitted data is displayed in the results table
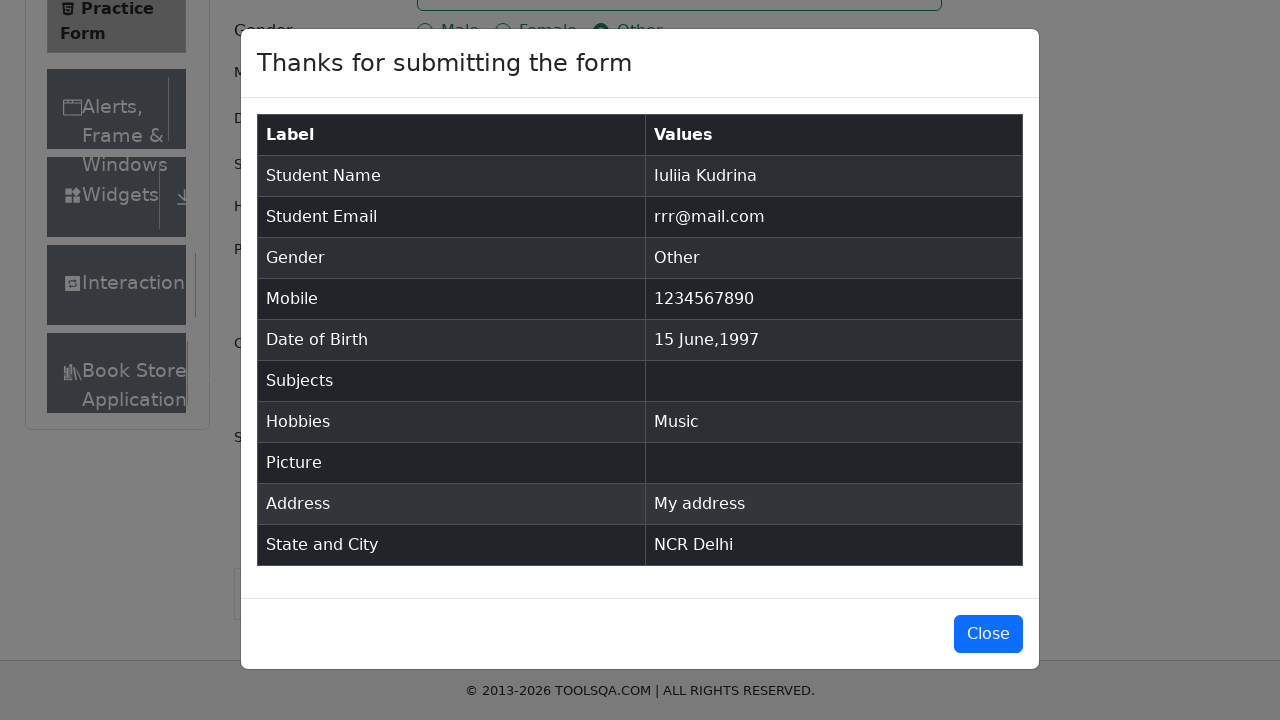

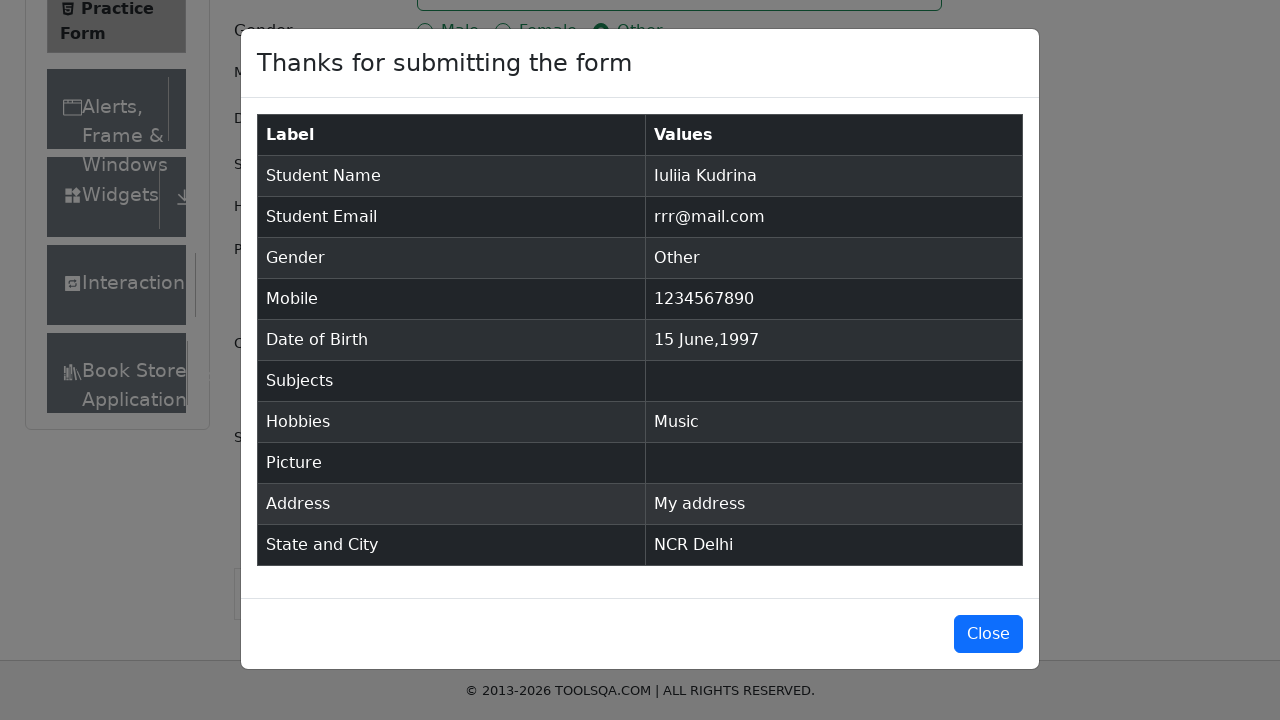